Tests the search functionality on python.org by entering "pycon" in the search box and submitting the form, then verifying that results are found.

Starting URL: https://www.python.org/

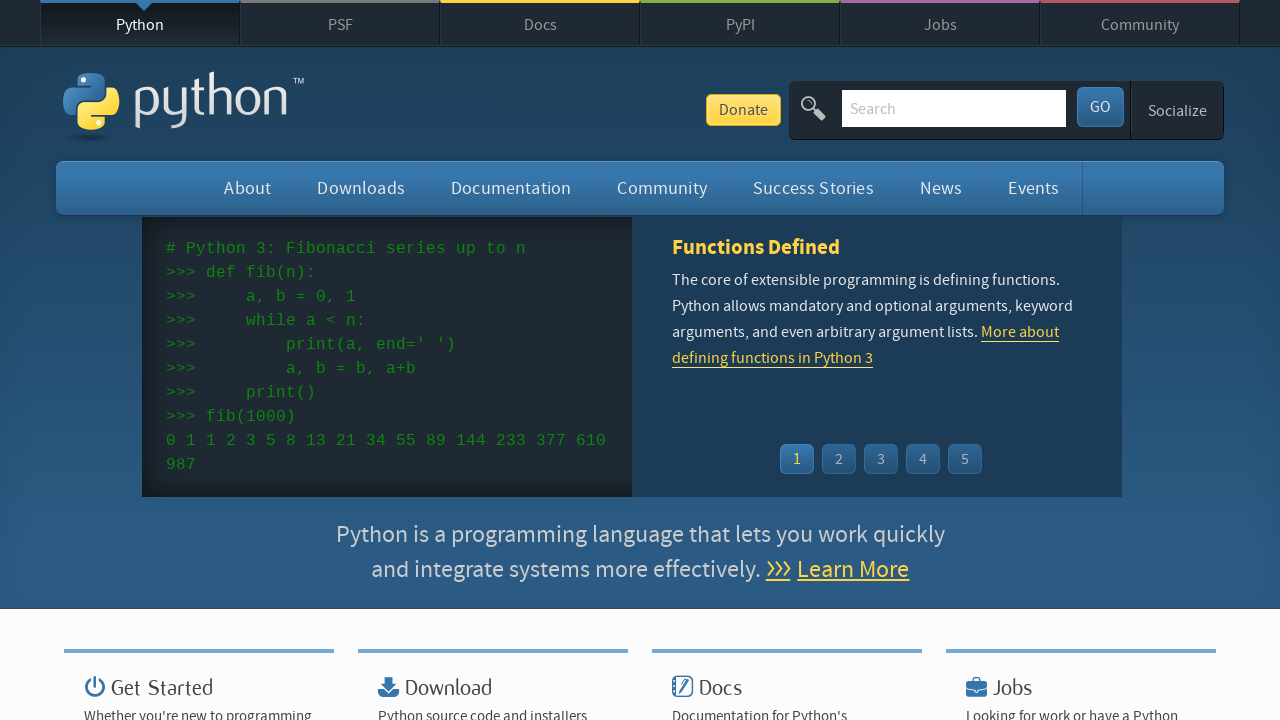

Verified page title contains 'Python'
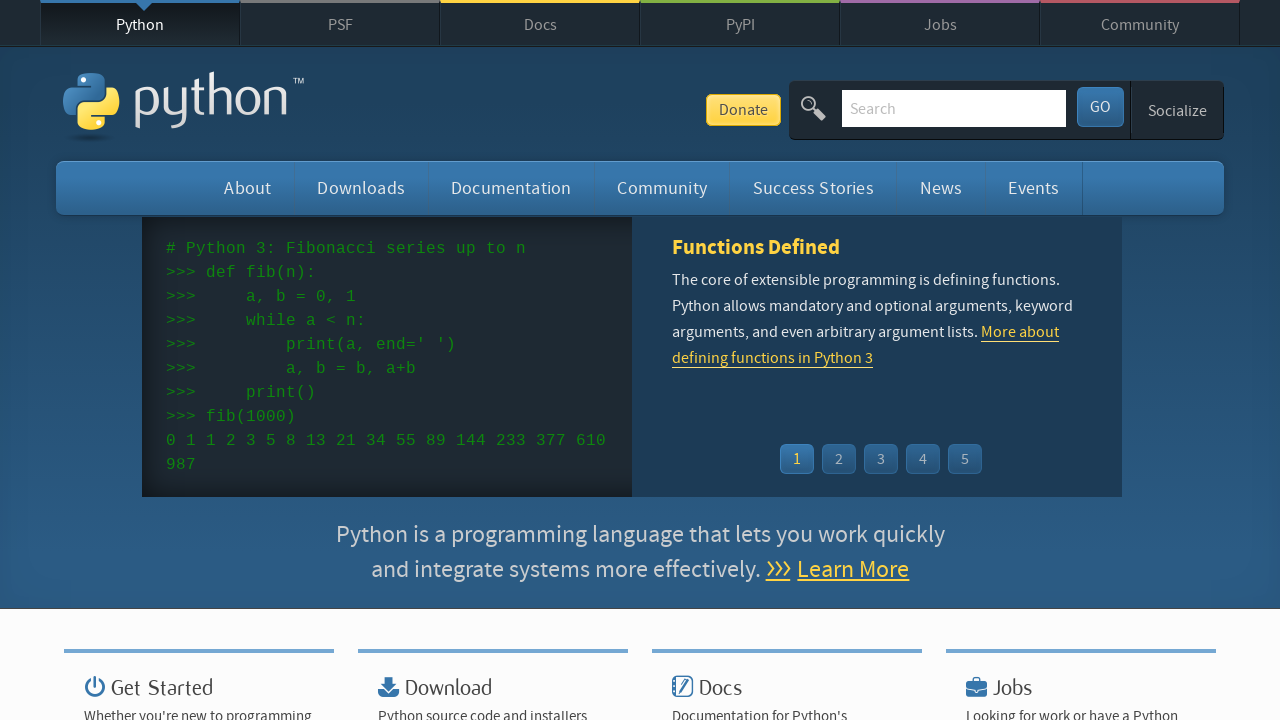

Filled search box with 'pycon' on input[name='q']
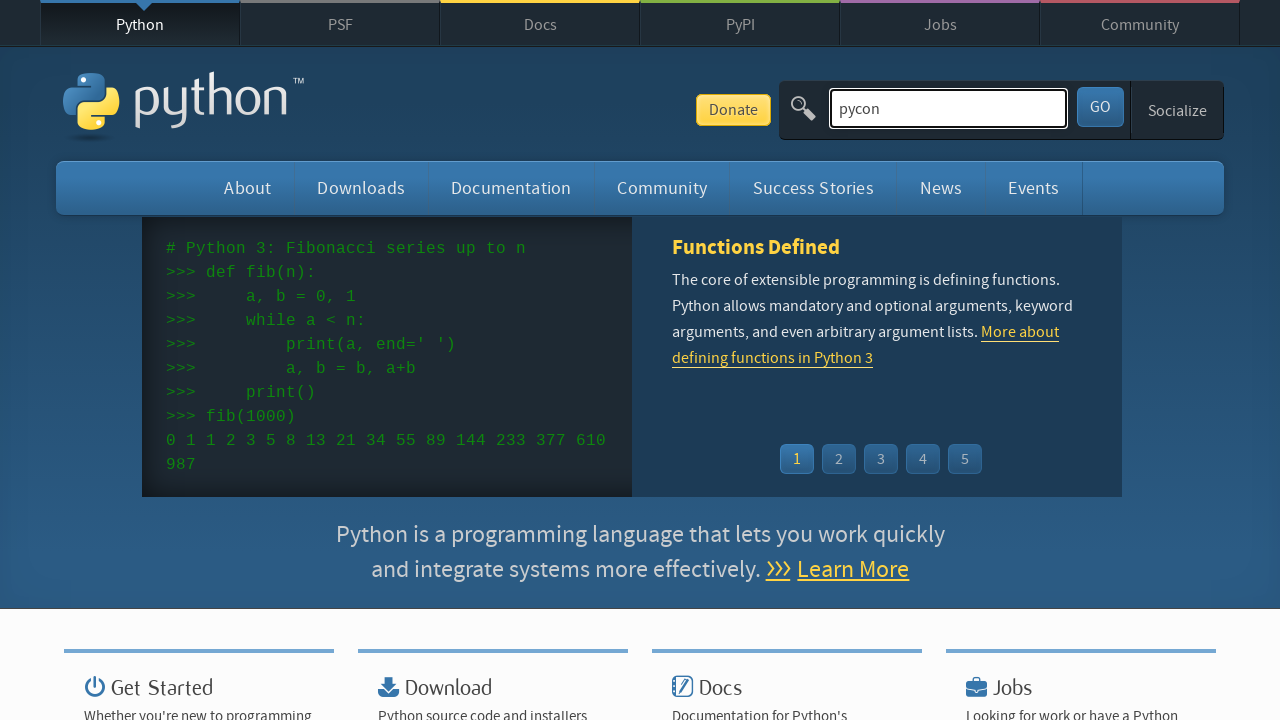

Submitted search by pressing Enter on input[name='q']
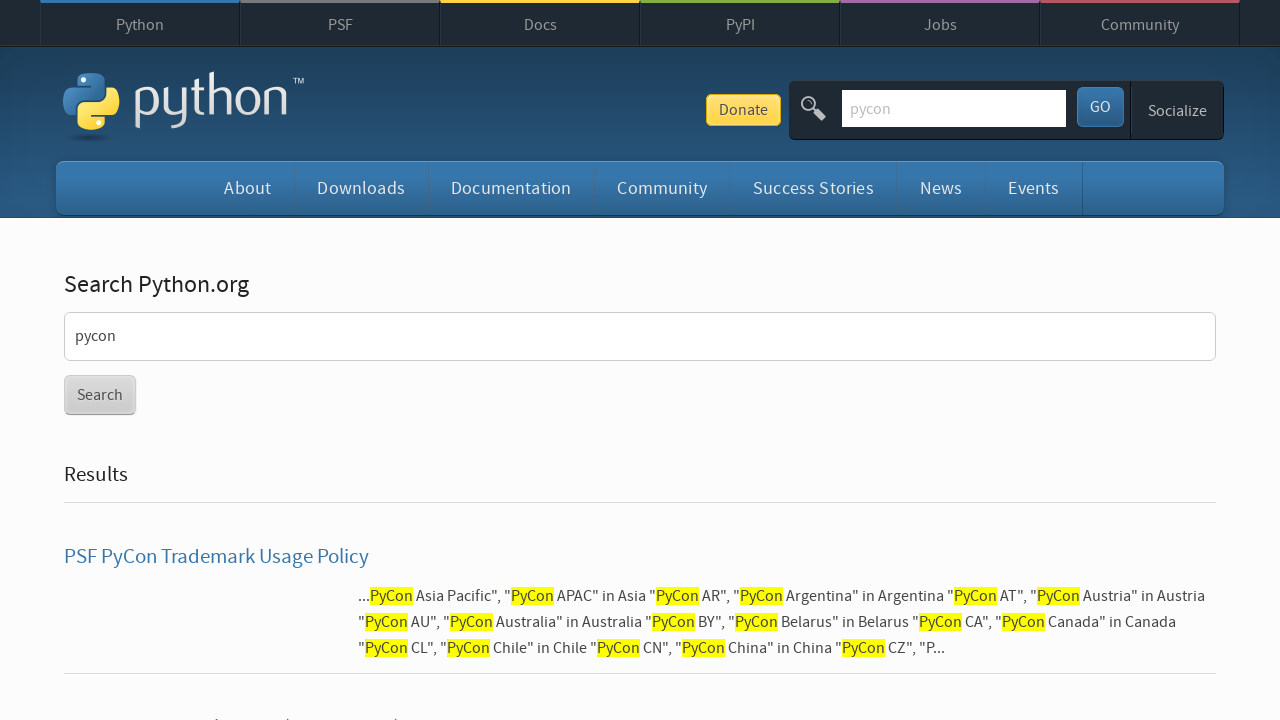

Waited for page to reach networkidle state
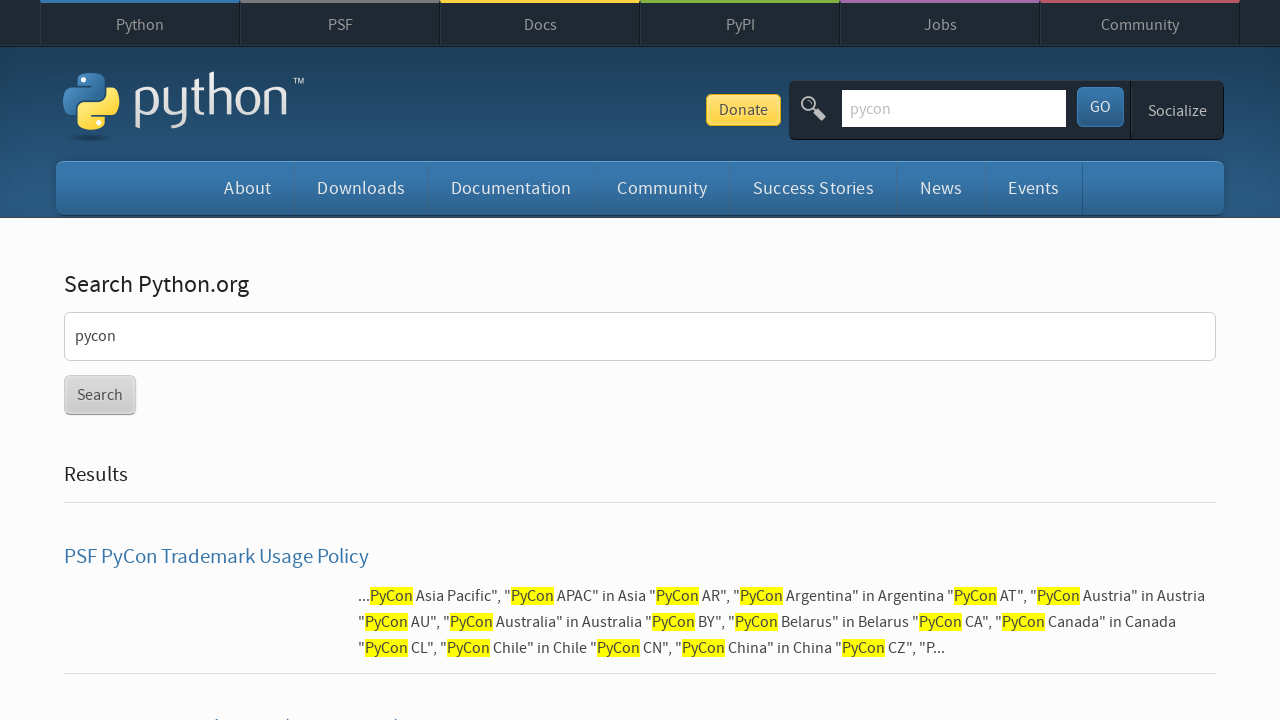

Verified search results were found (no 'No results found' message)
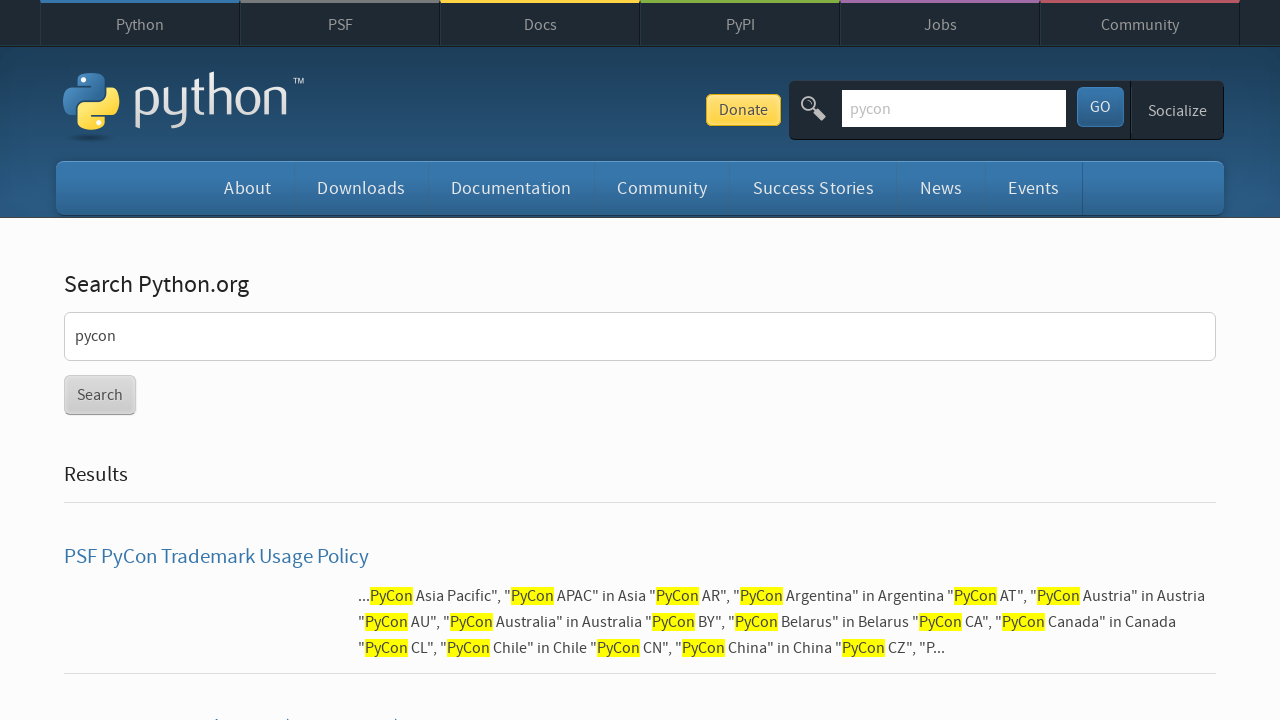

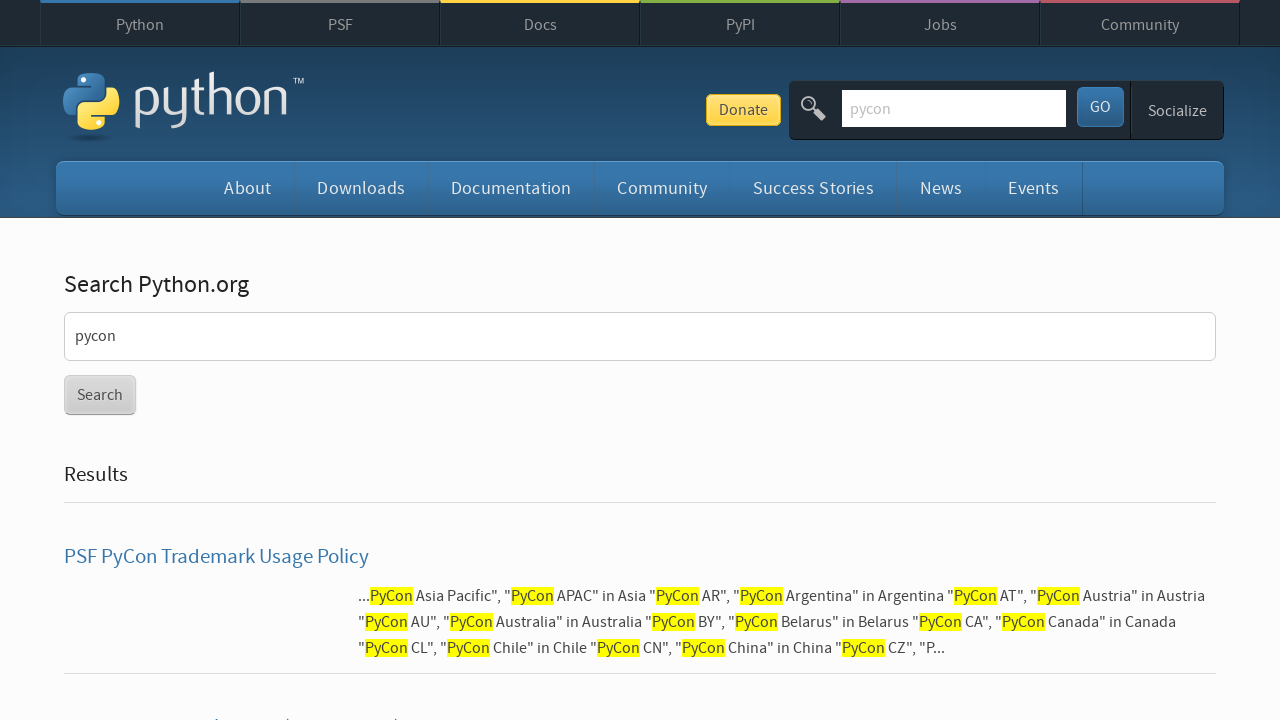